Tests checkbox functionality by verifying initial states and toggling checkboxes to ensure they change state correctly

Starting URL: http://the-internet.herokuapp.com/checkboxes

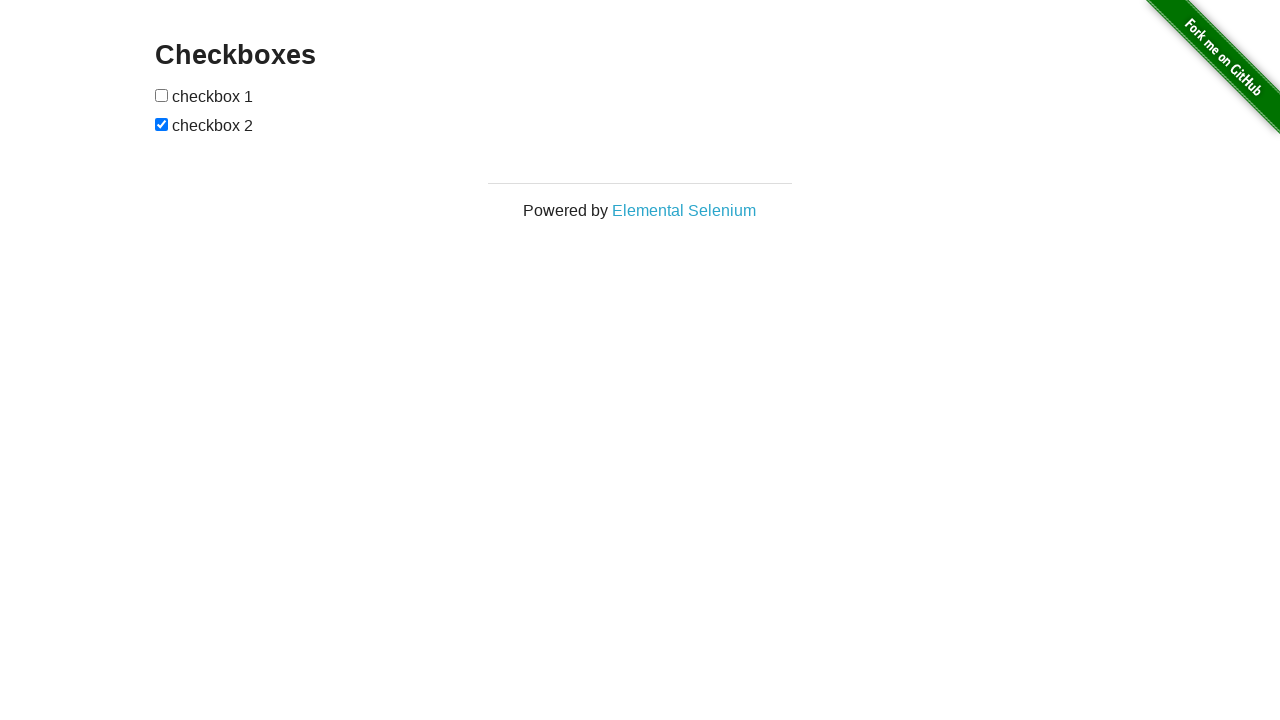

Located the first checkbox element
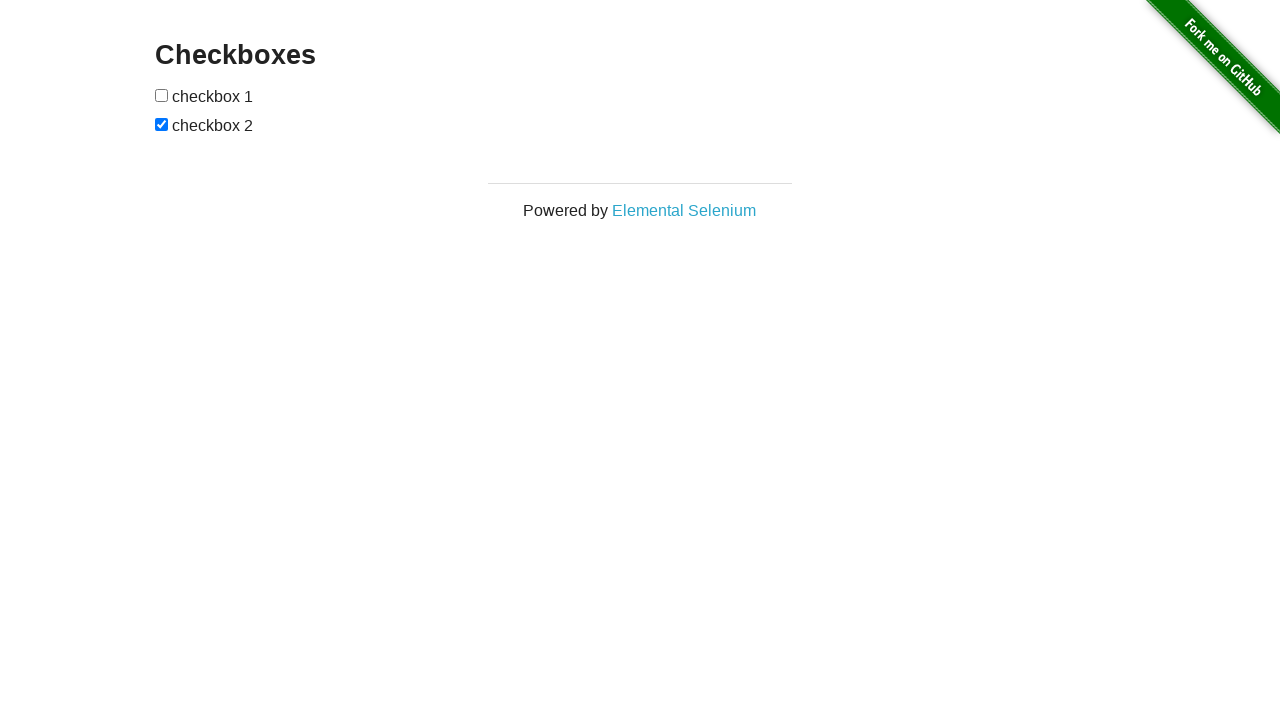

Located the second checkbox element
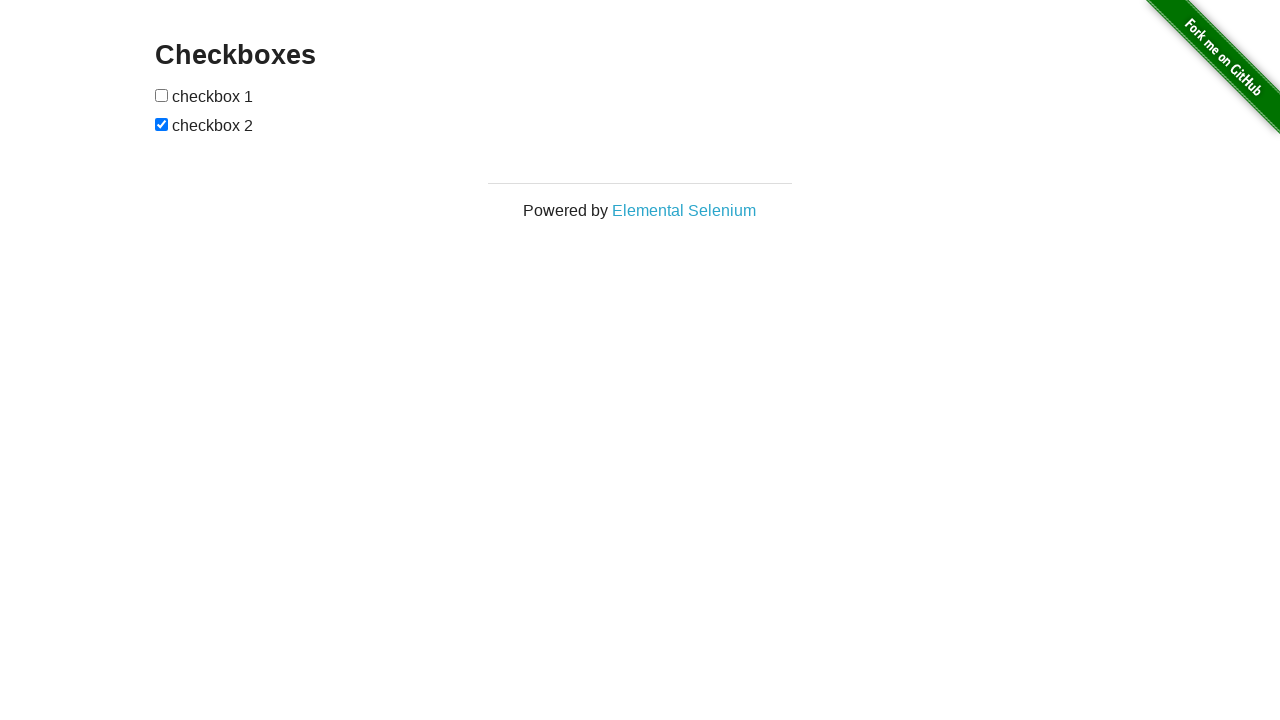

Verified first checkbox is unchecked initially
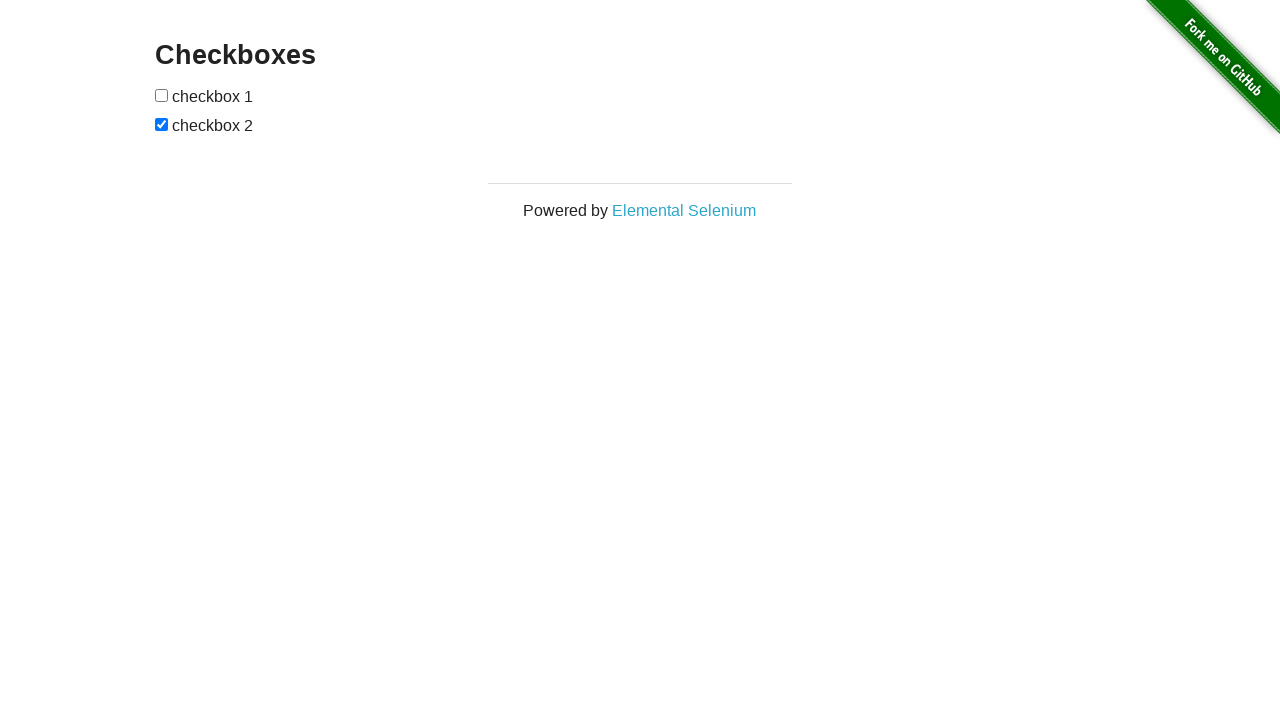

Verified second checkbox is checked initially
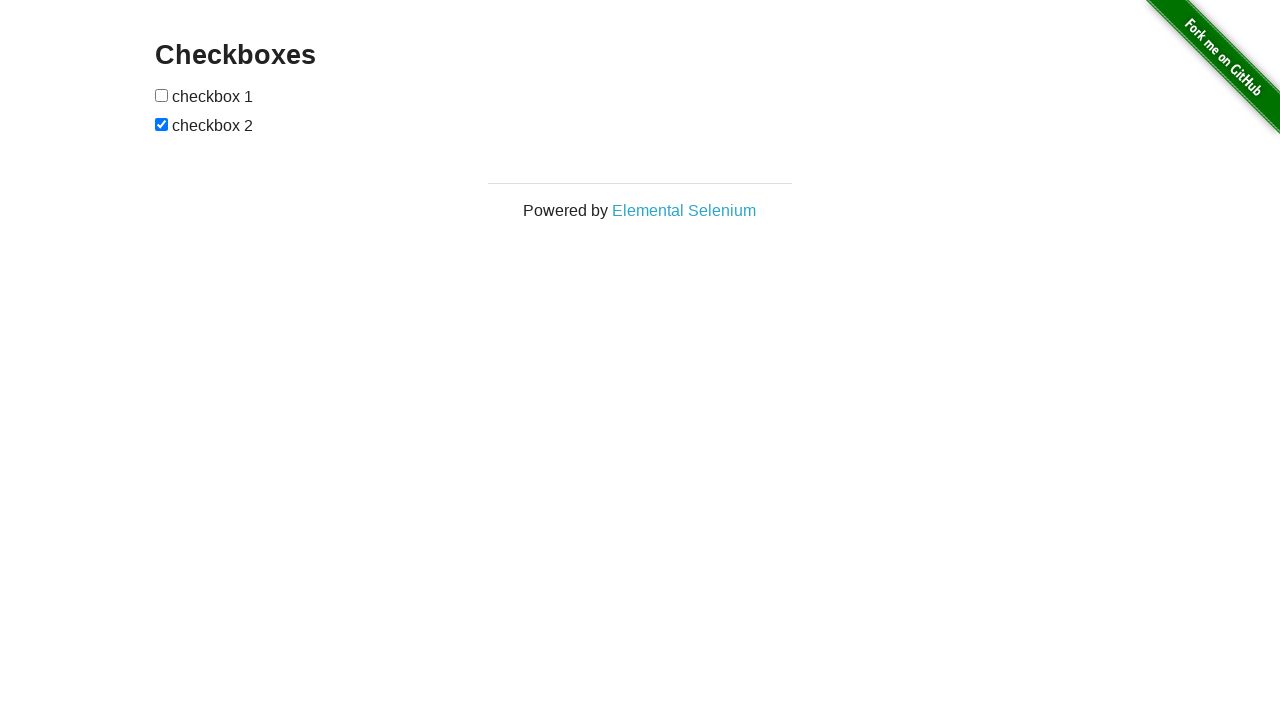

Clicked the first checkbox to select it at (162, 95) on input[type='checkbox'] >> nth=0
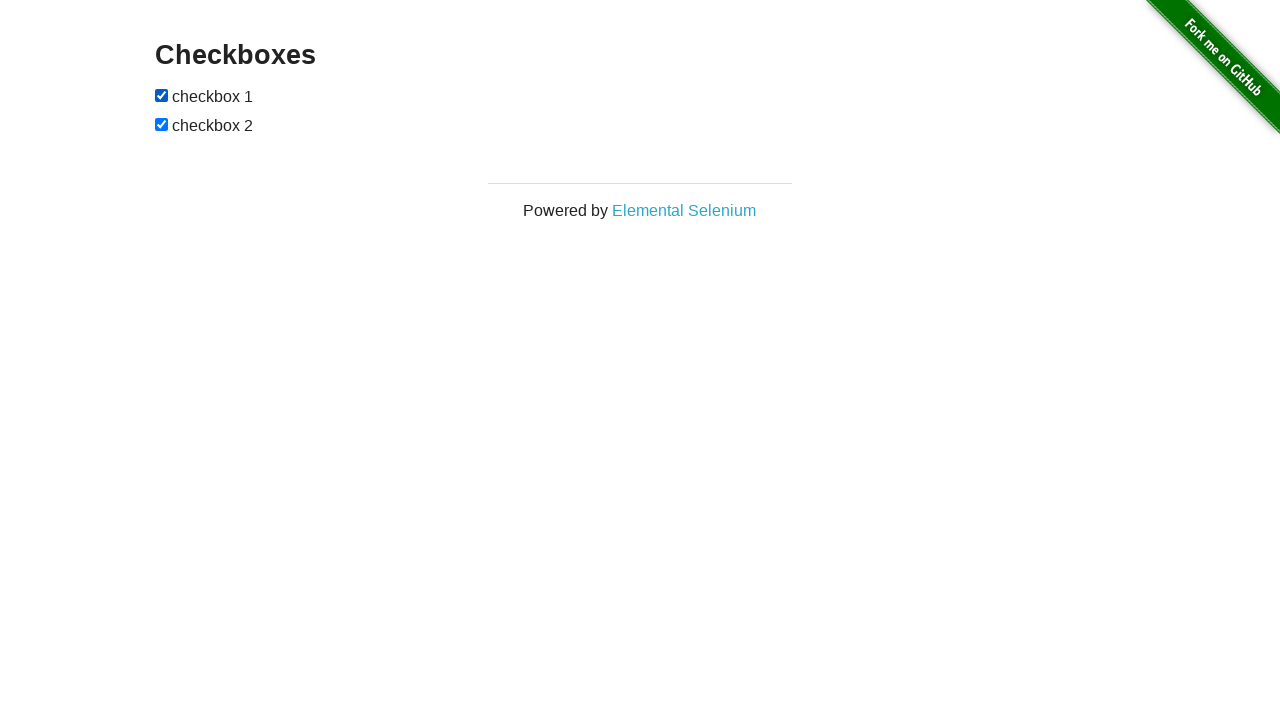

Verified first checkbox is now checked
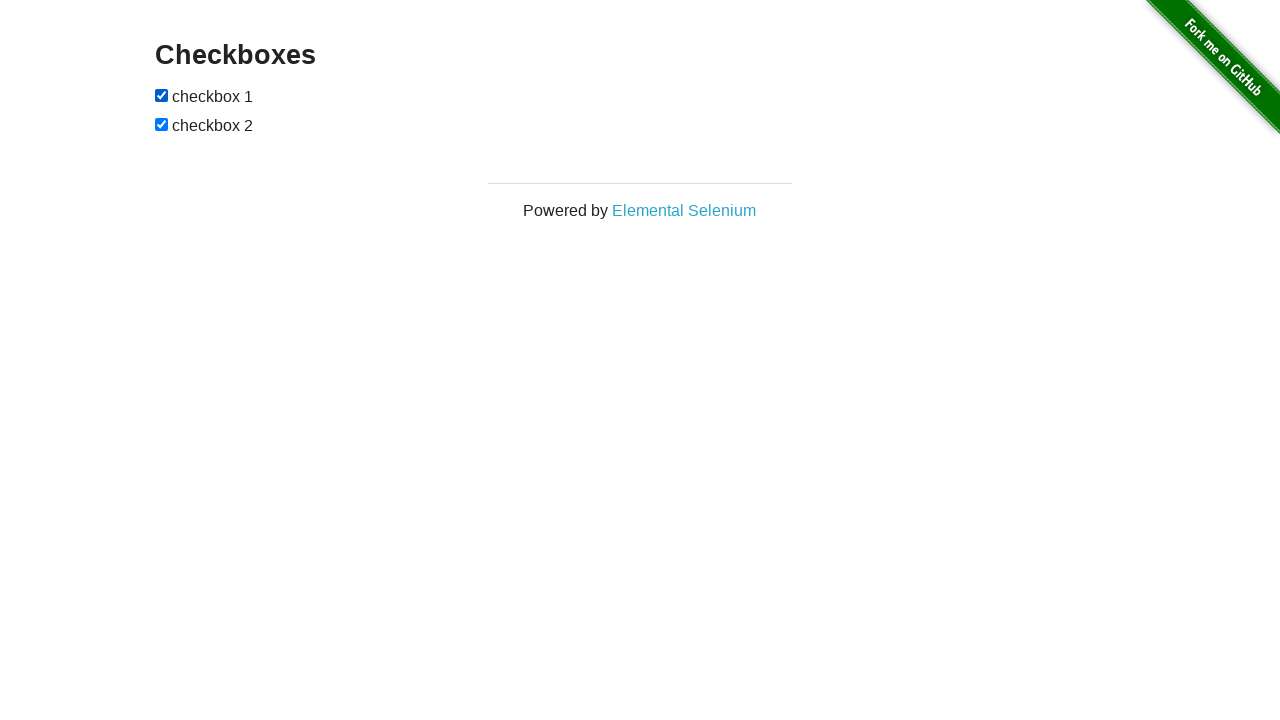

Verified second checkbox is still checked
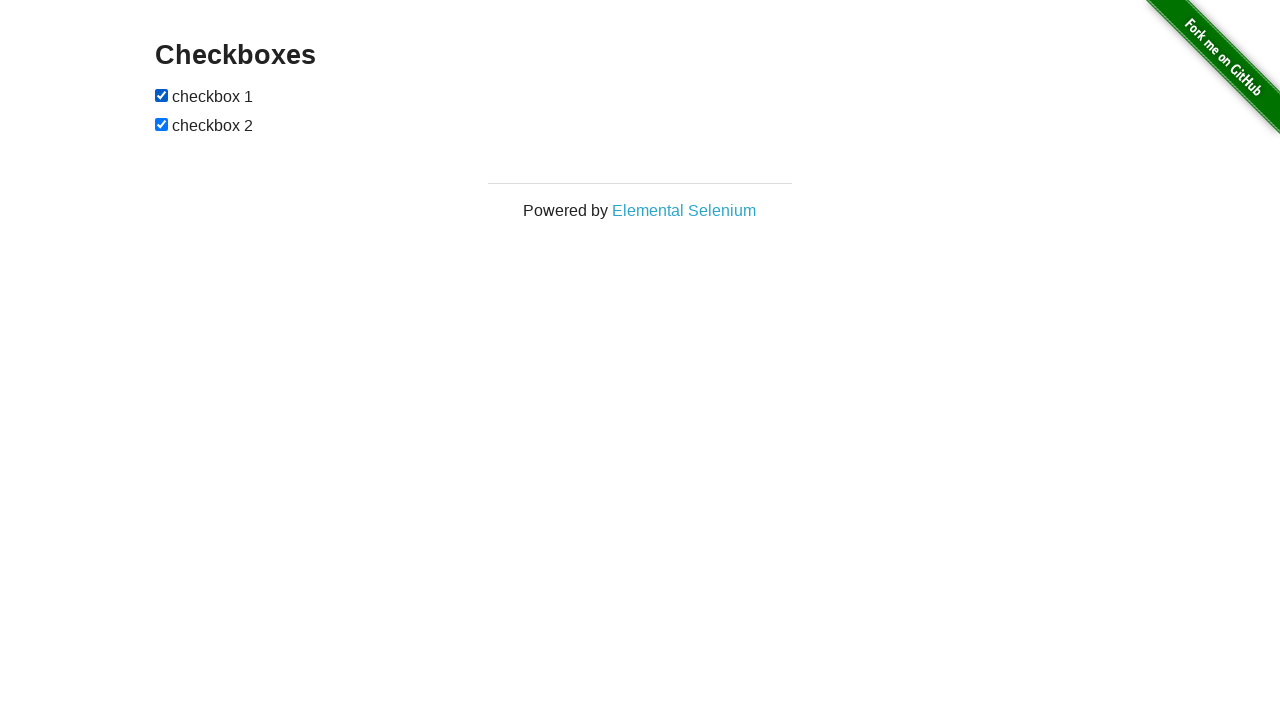

Clicked the second checkbox to unselect it at (162, 124) on input[type='checkbox'] >> nth=1
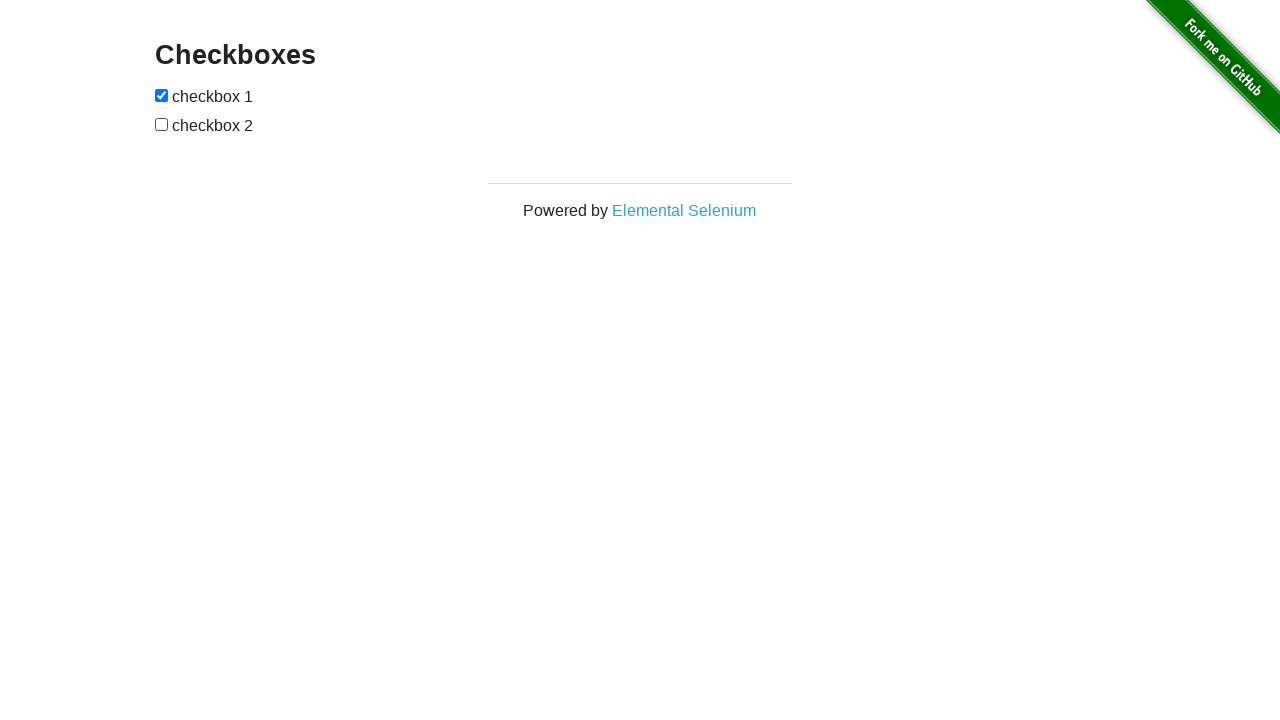

Verified first checkbox remains checked
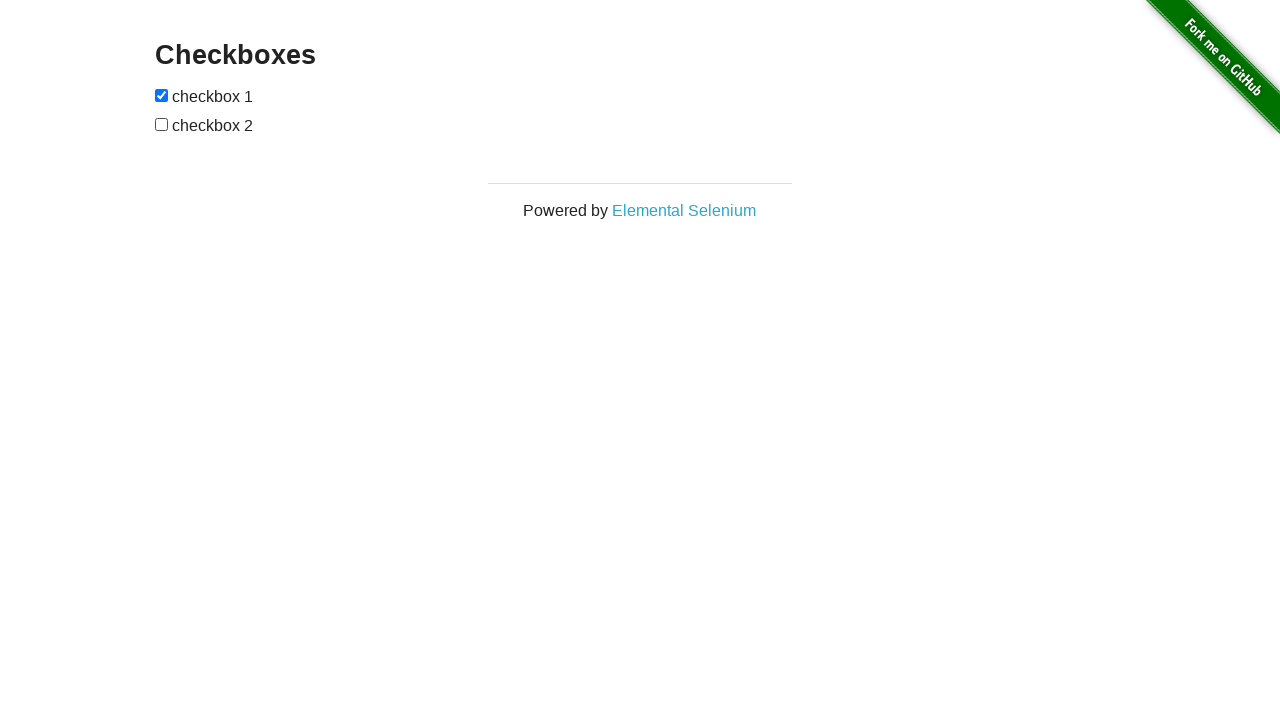

Verified second checkbox is now unchecked
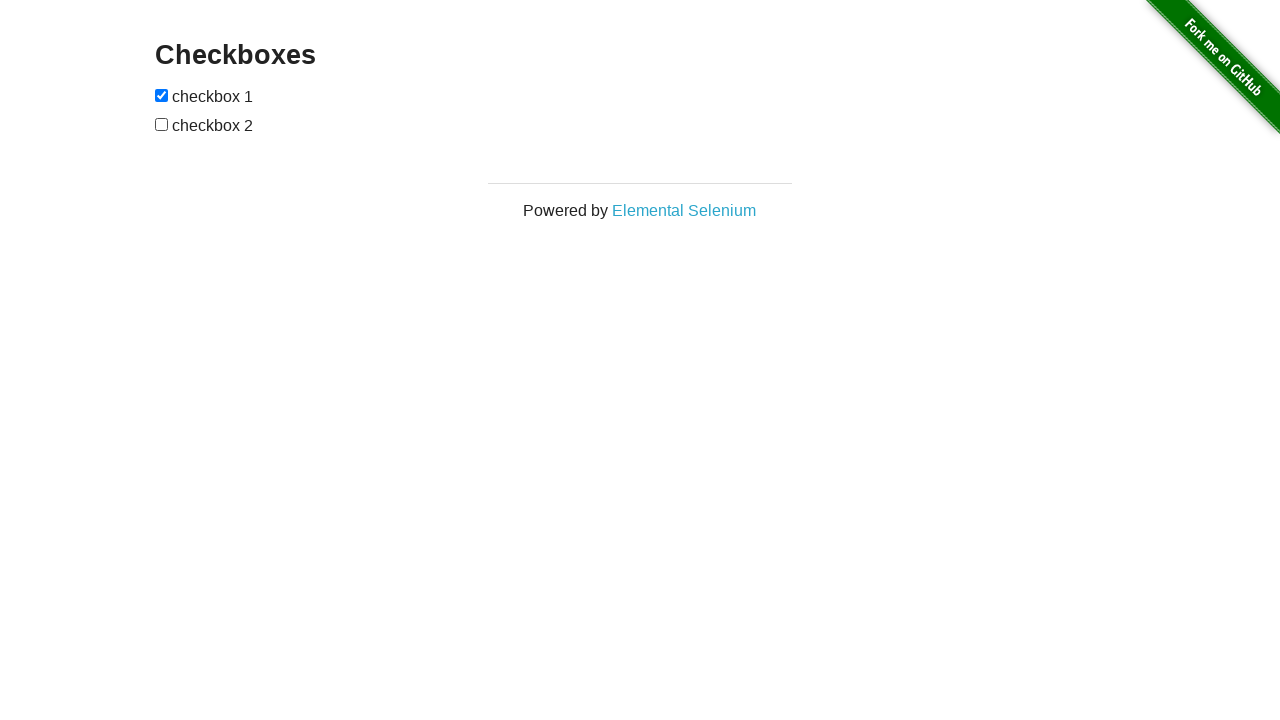

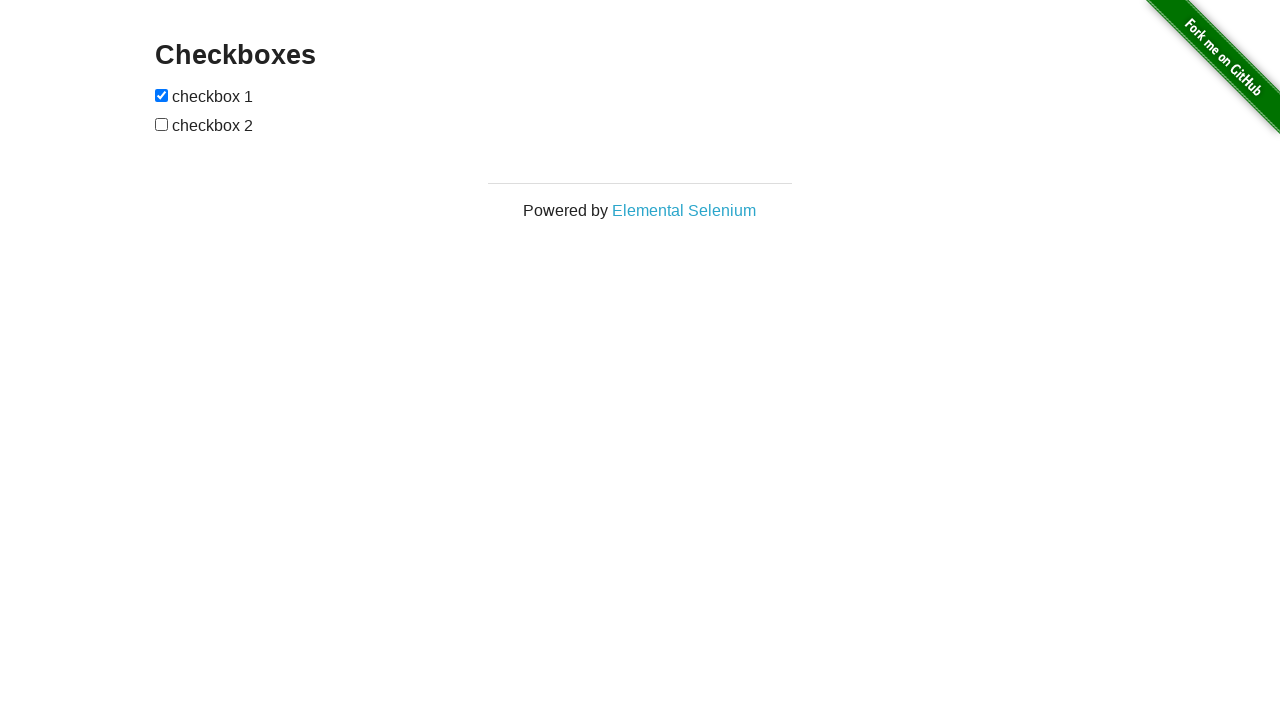